Tests searching for "gyro" food and verifying "No results found" popup appears

Starting URL: https://d3n9iqvbhzuqoh.cloudfront.net/

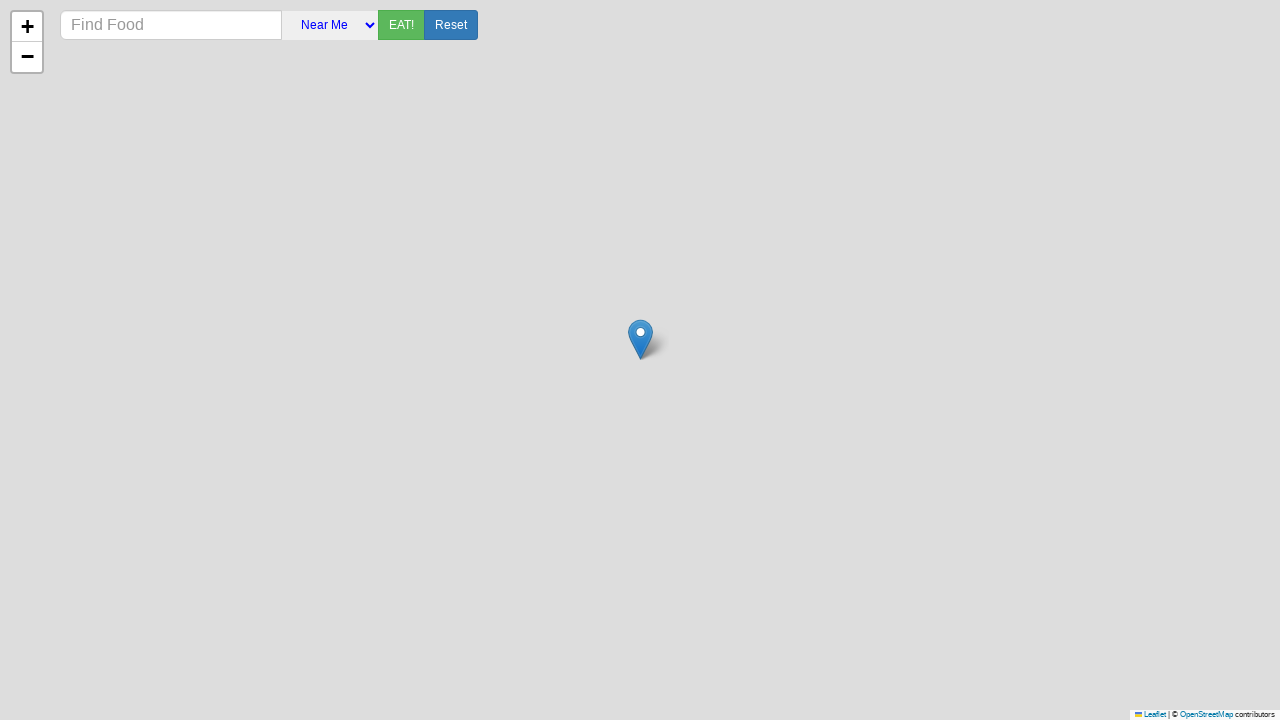

Waited for map container to load
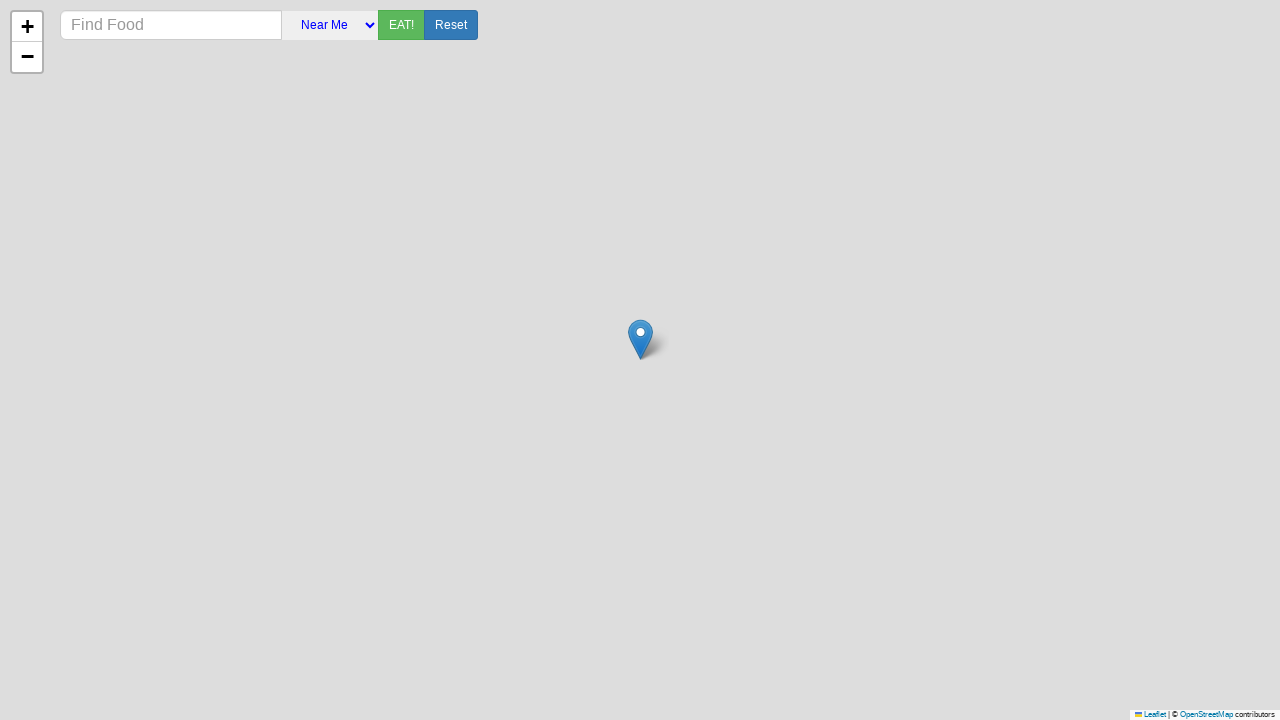

Typed 'gyro' in the Find Food input field on input[placeholder*="Find"], input[type="text"]
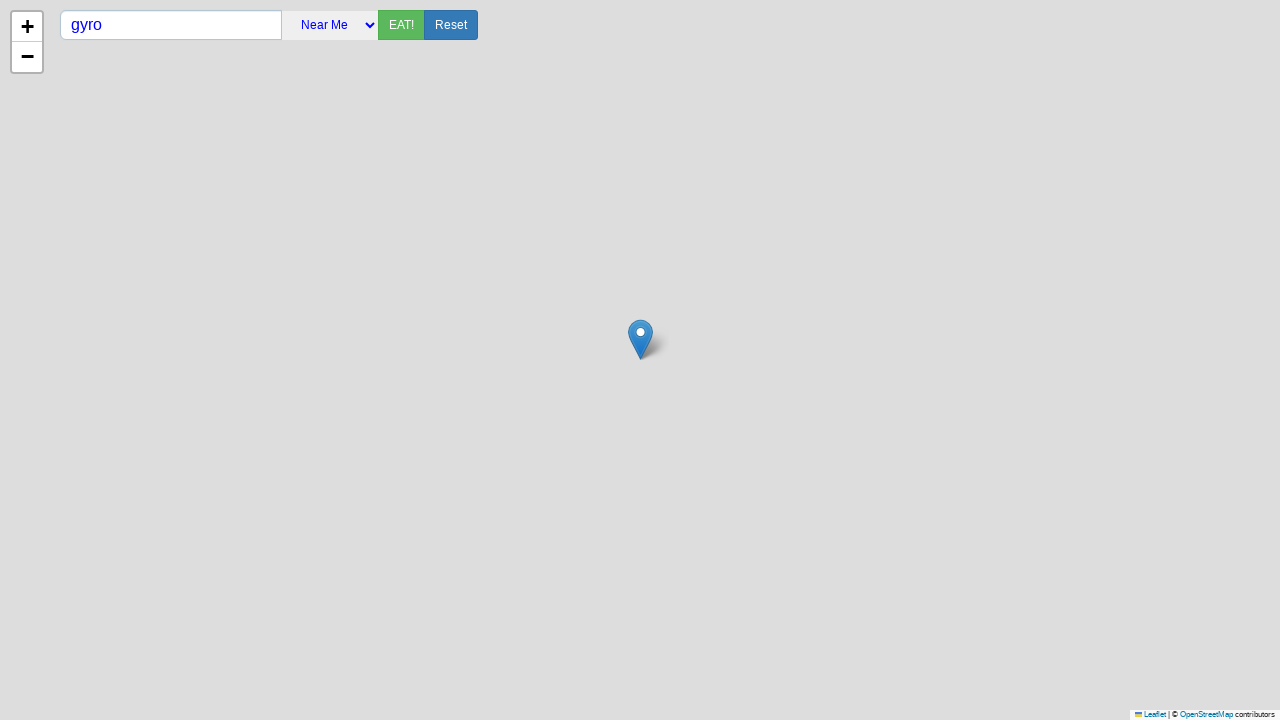

Clicked the EAT! button to search for gyro at (401, 25) on button:has-text("EAT!")
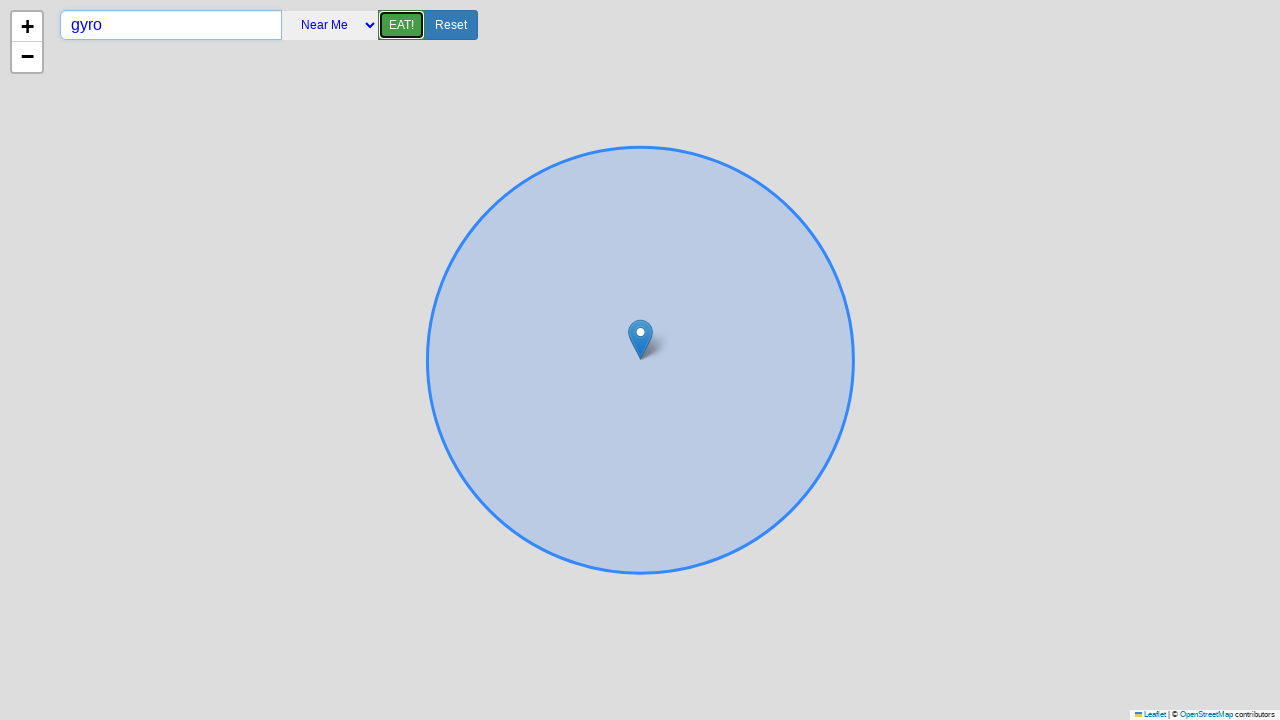

Waited for popup to appear
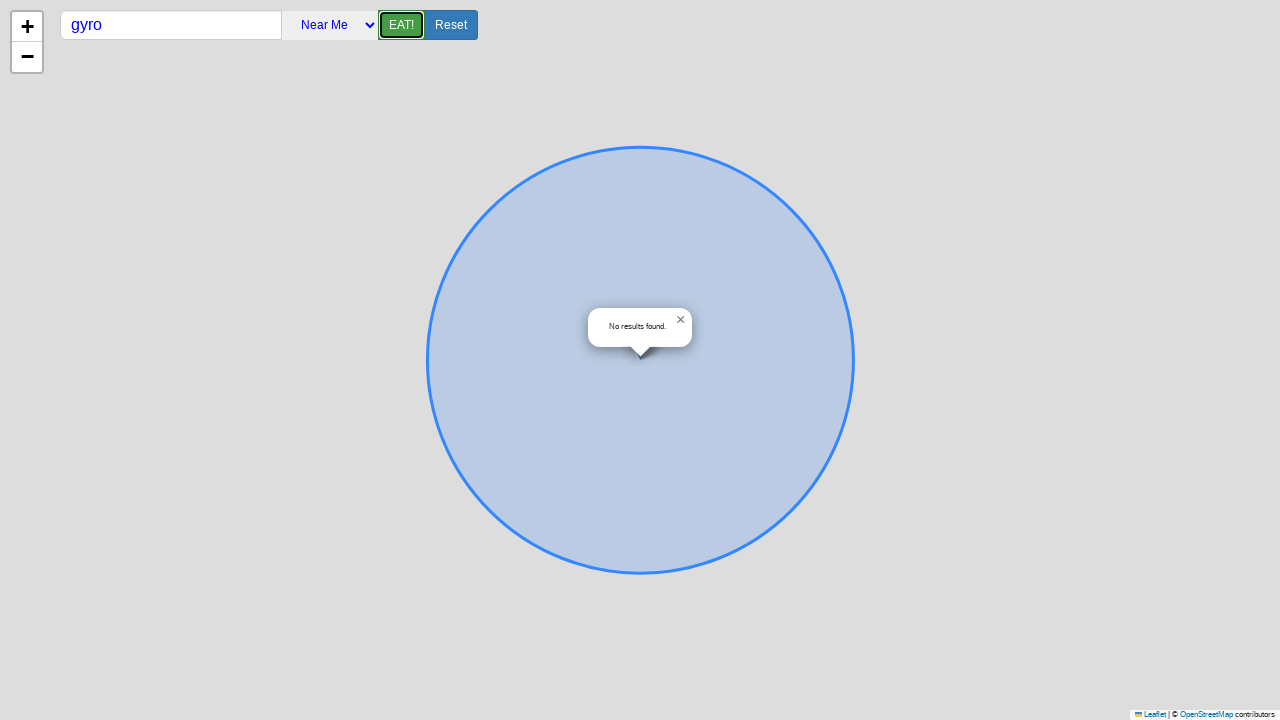

Verified popup contains 'No results found' text
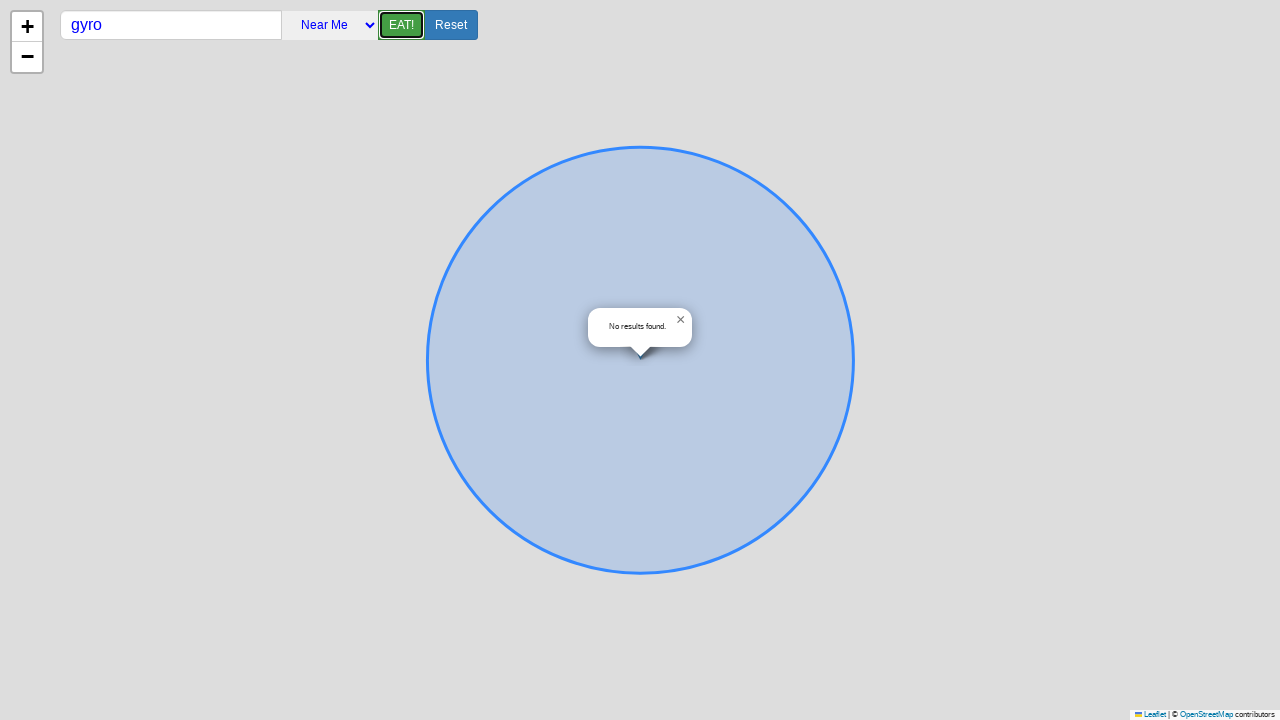

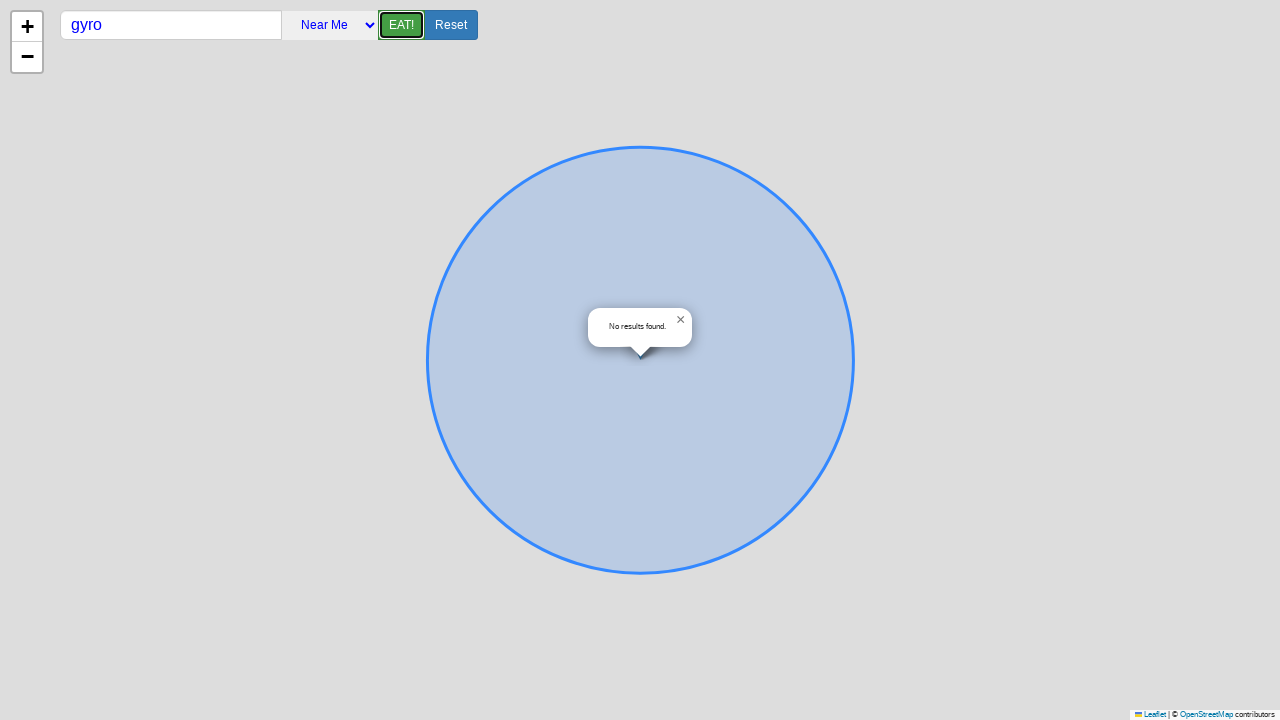